Verifies that clicking on a product navigates to the product details page

Starting URL: https://www.demoblaze.com/

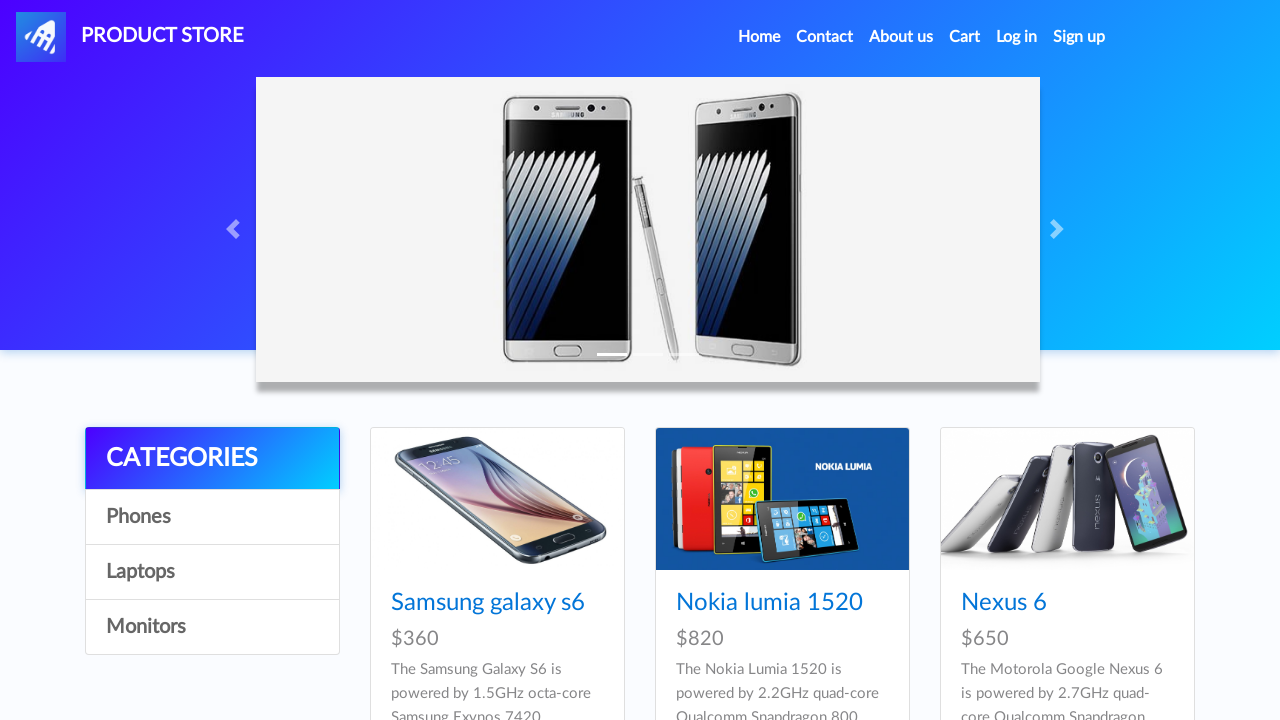

Waited for products to load on the homepage
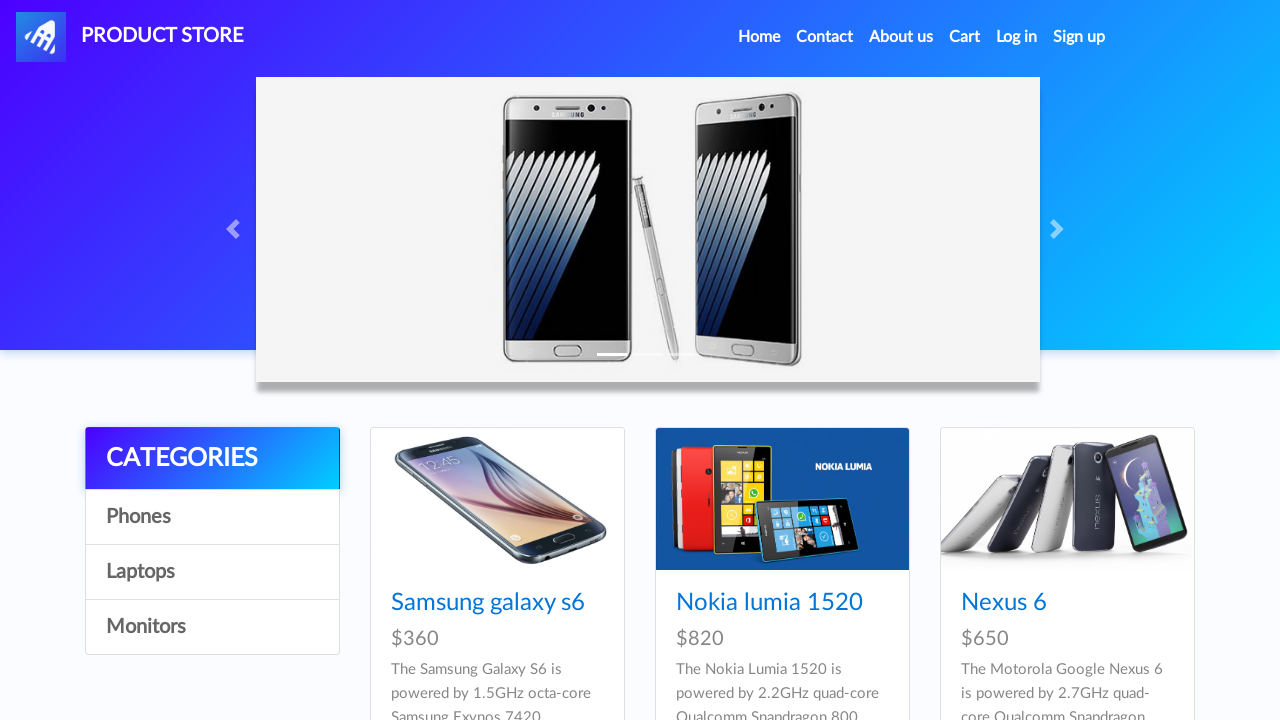

Clicked on Samsung galaxy s6 product at (488, 603) on text=Samsung galaxy s6
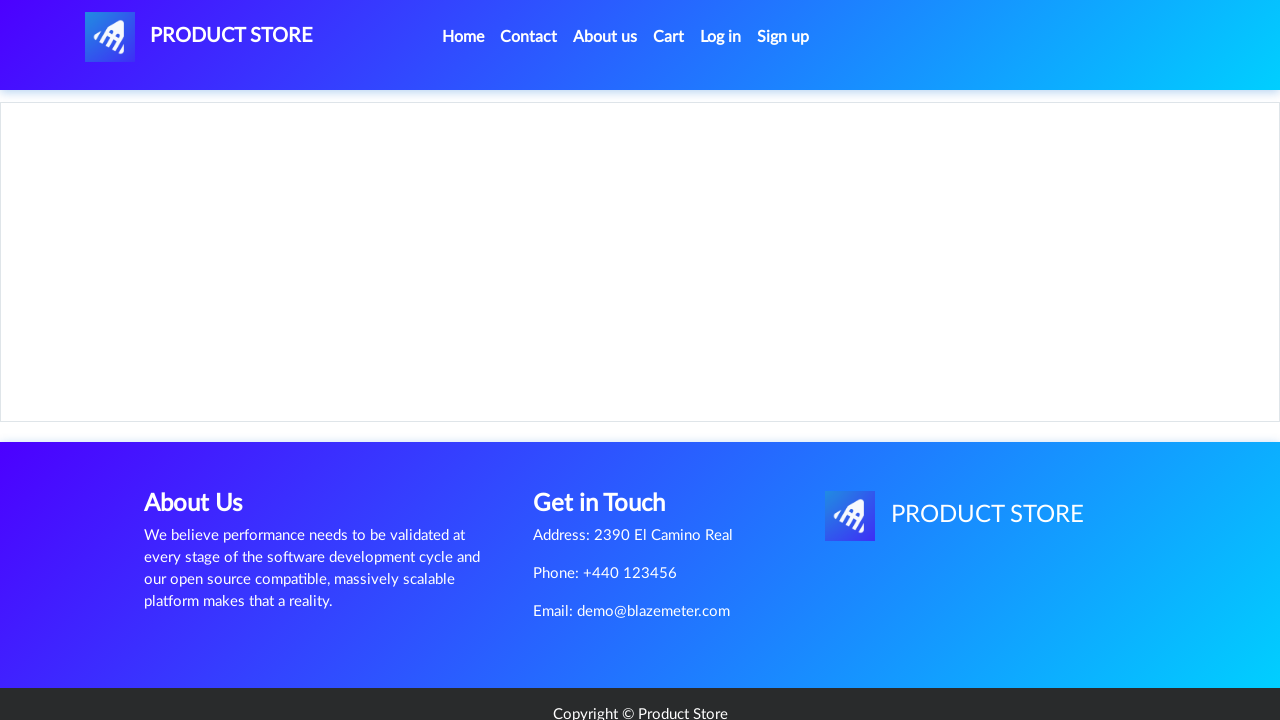

Product details page loaded with product name element visible
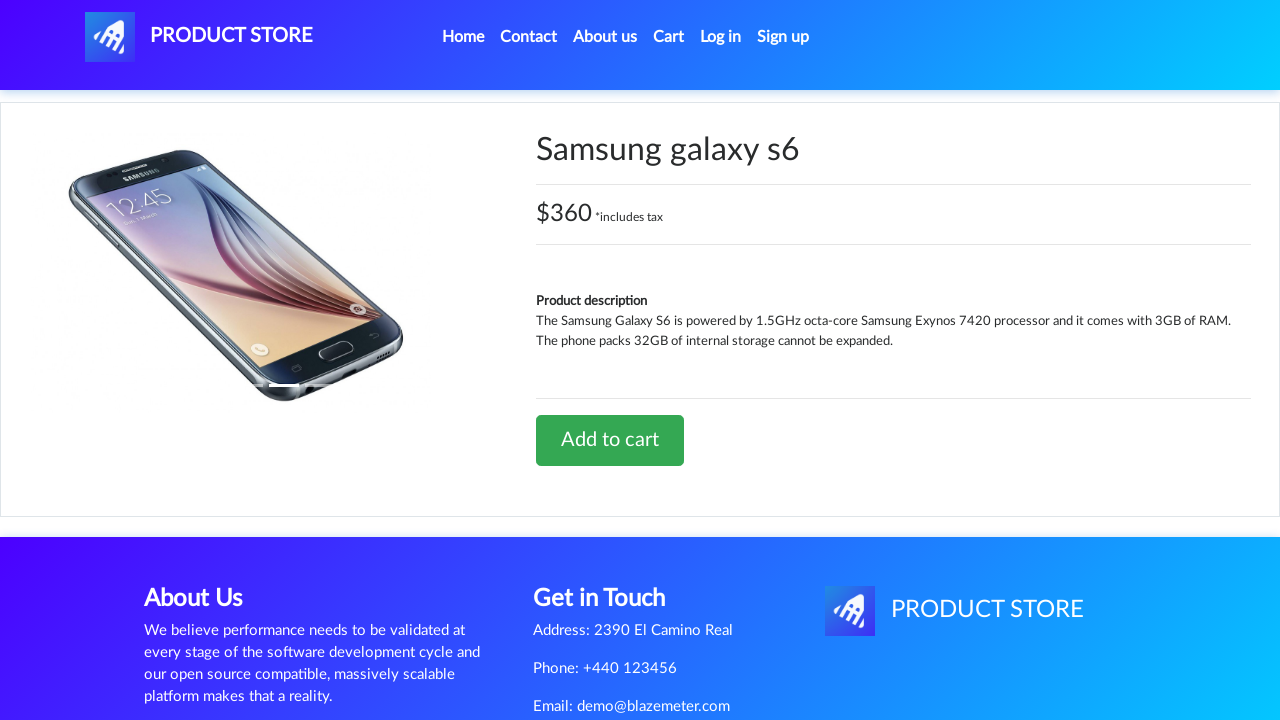

Verified product title is 'Samsung galaxy s6'
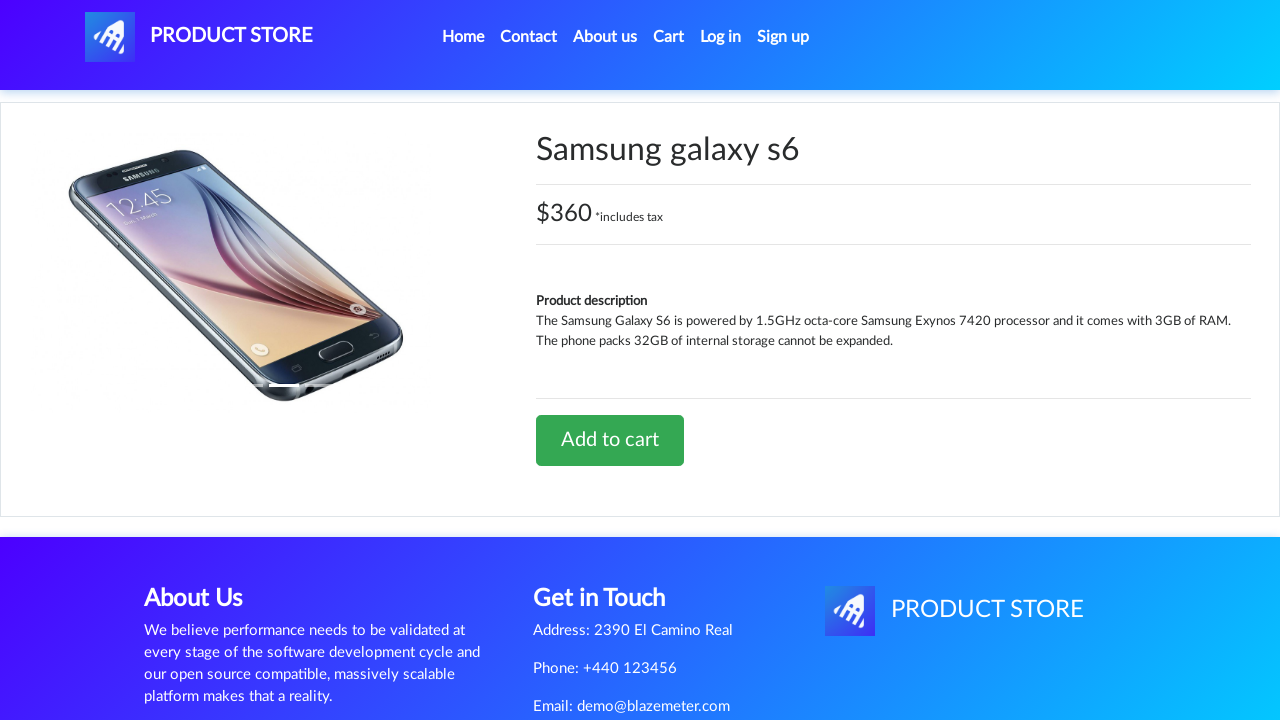

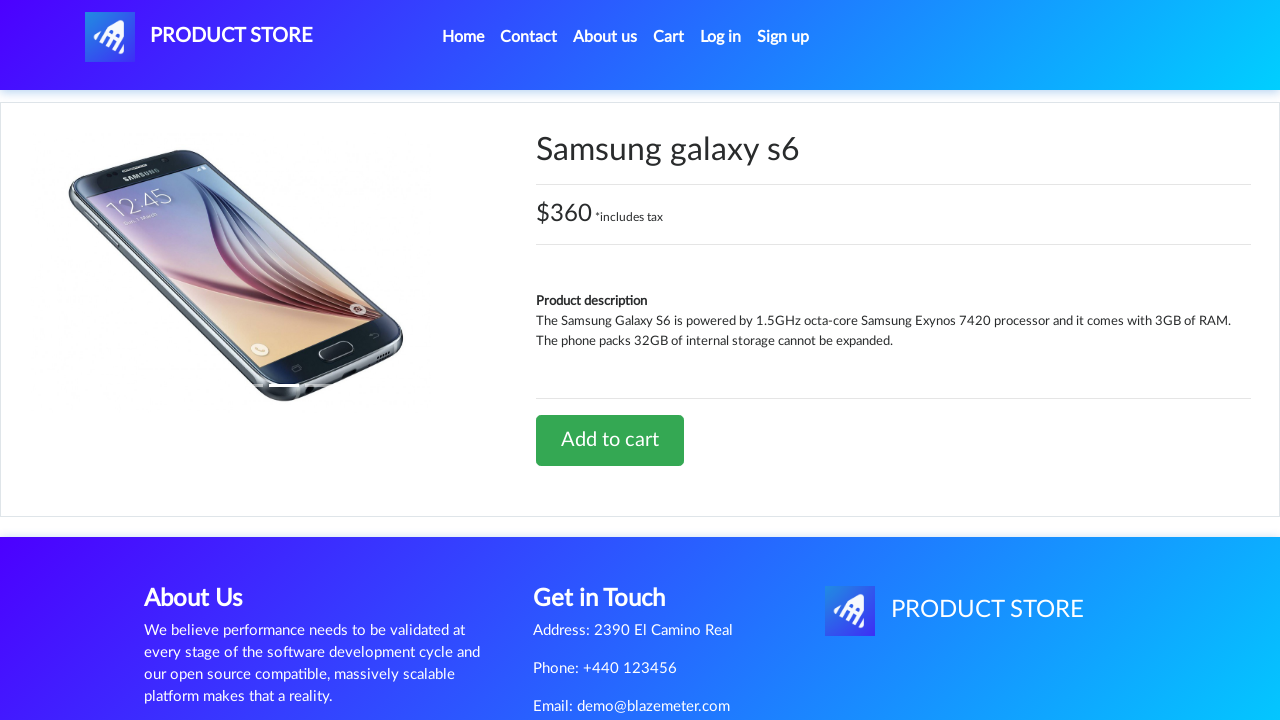